Navigates to the Omayo test page, locates a disabled textbox element by ID, and scrolls to bring it into view.

Starting URL: https://omayo.blogspot.com/

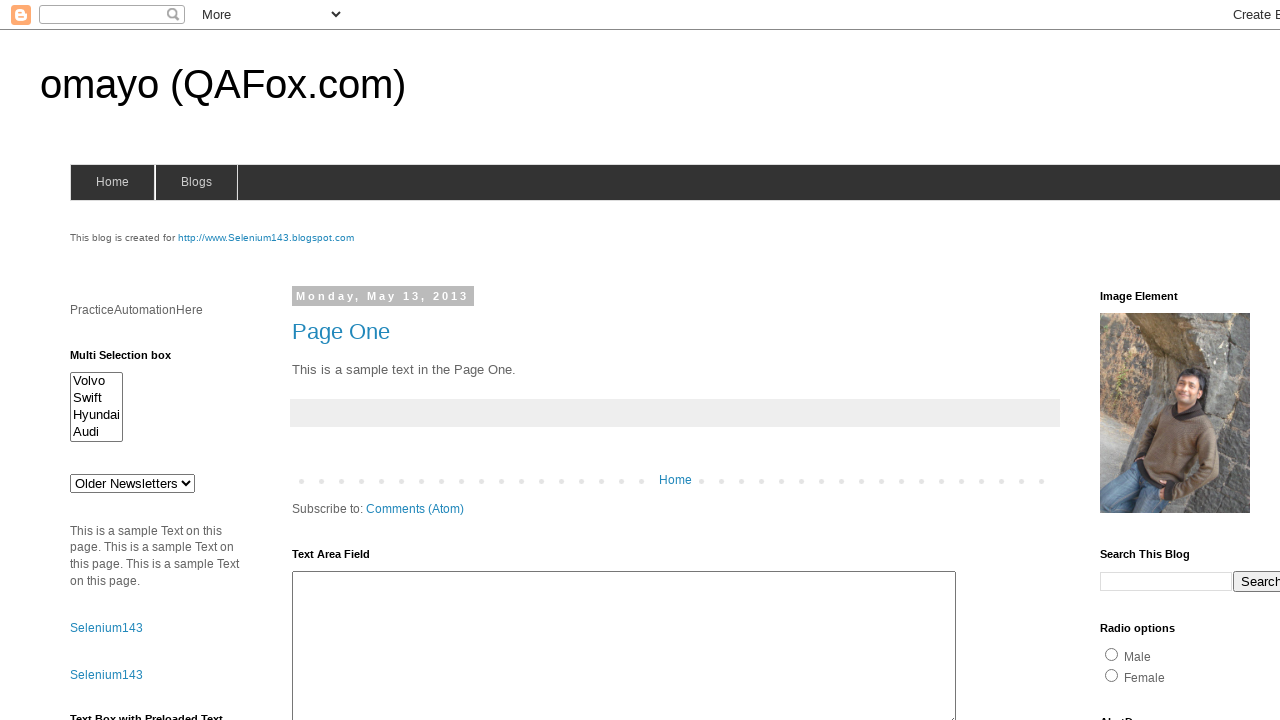

Navigated to Omayo test page
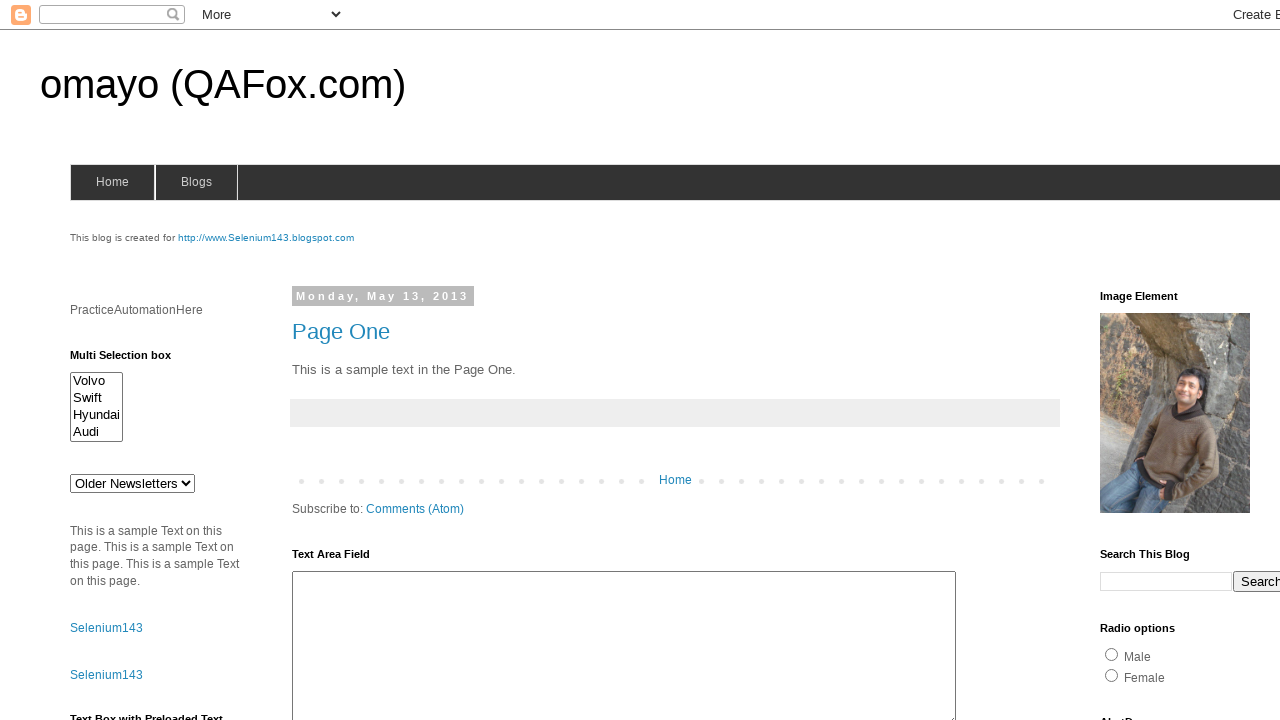

Located disabled textbox element with ID 'tb2'
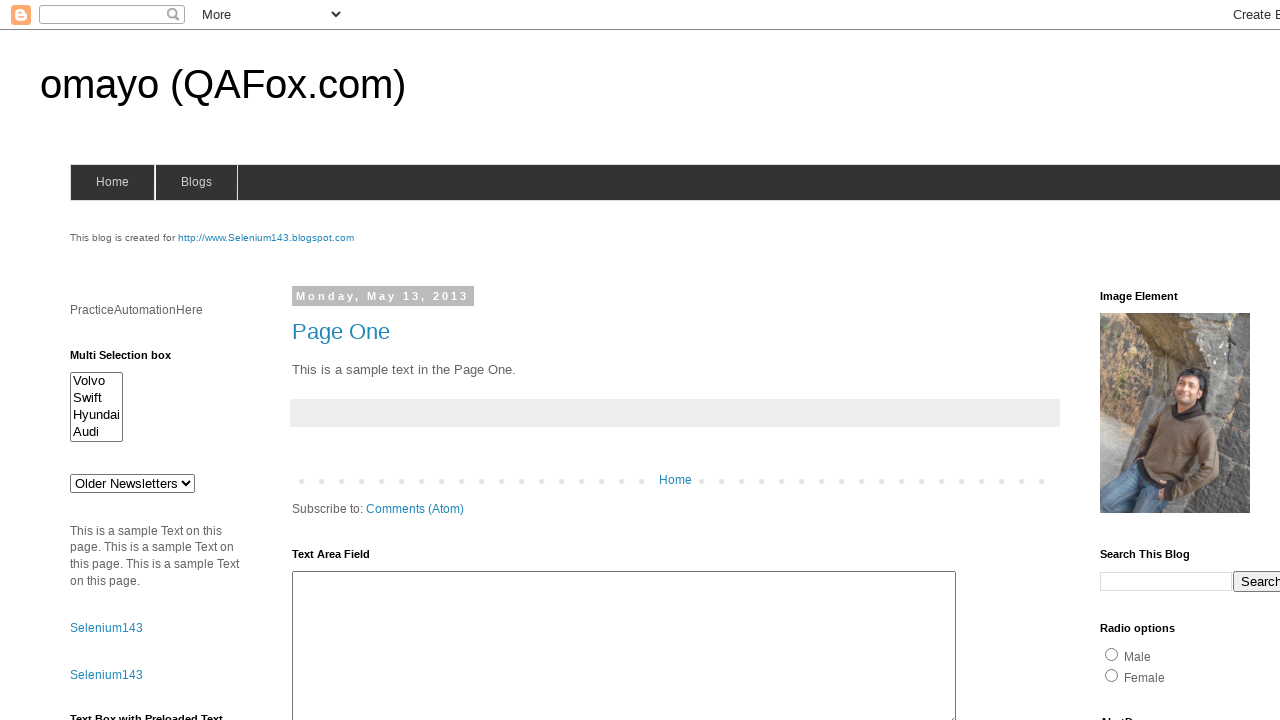

Waited for disabled textbox element to be present in DOM
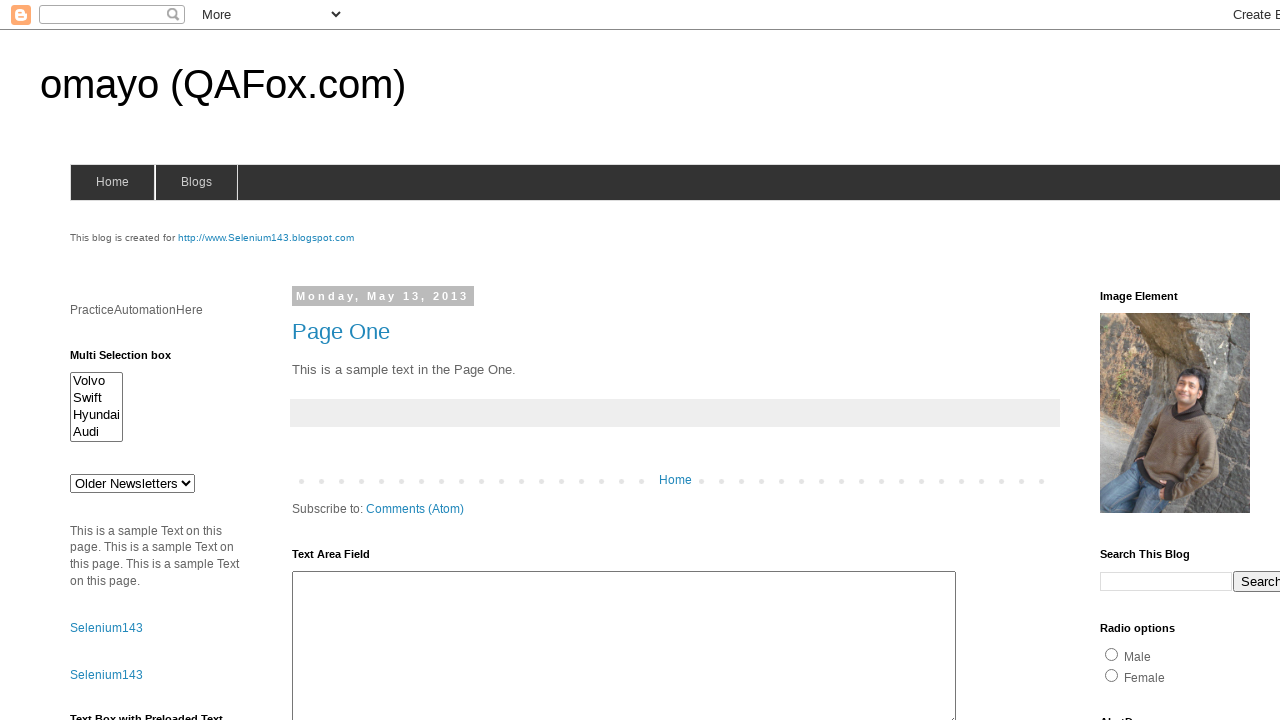

Scrolled disabled textbox into view
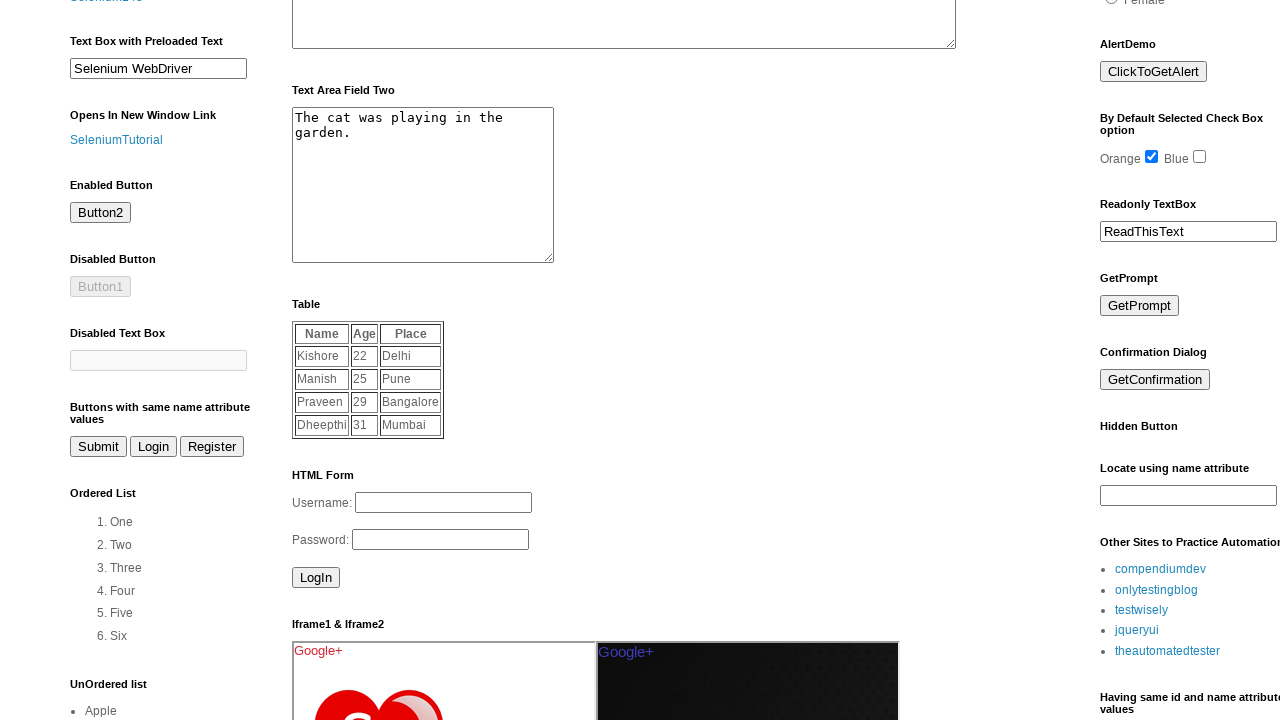

Verified disabled textbox is visible
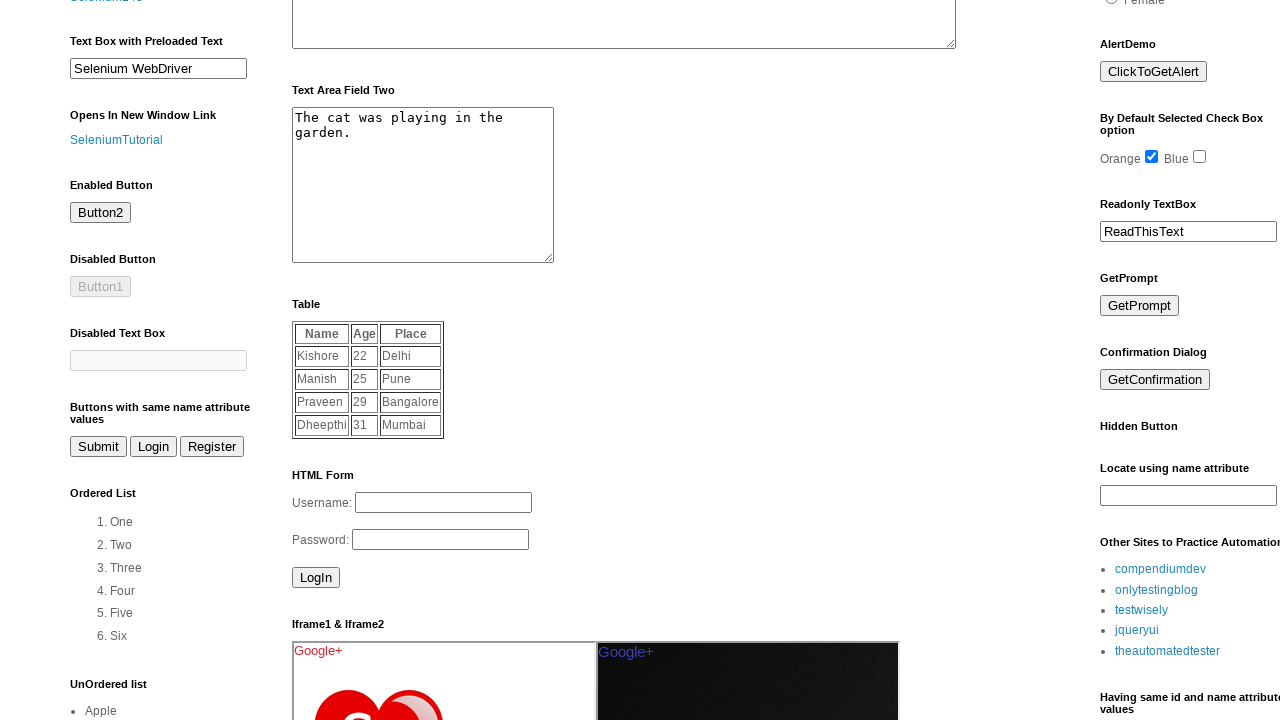

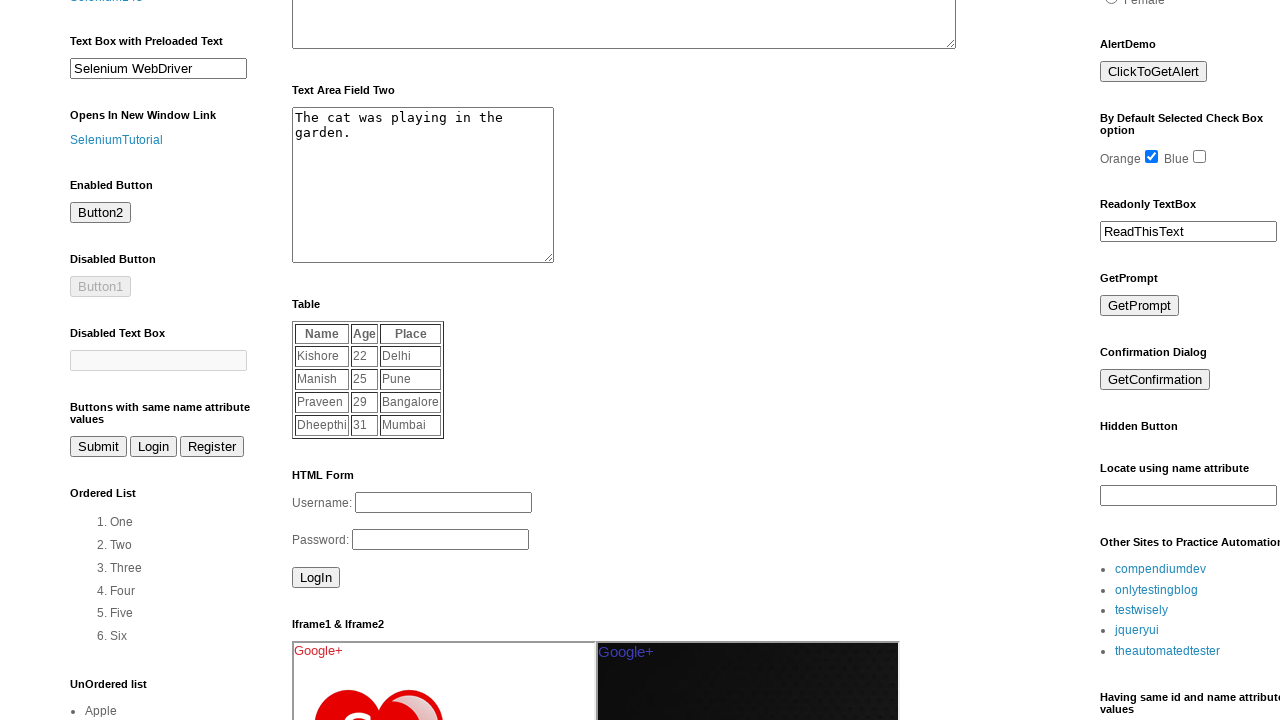